Tests injecting jQuery and jQuery Growl libraries into a page via JavaScript execution, then displays growl notification messages on the page to demonstrate in-browser notifications during test execution.

Starting URL: http://the-internet.herokuapp.com

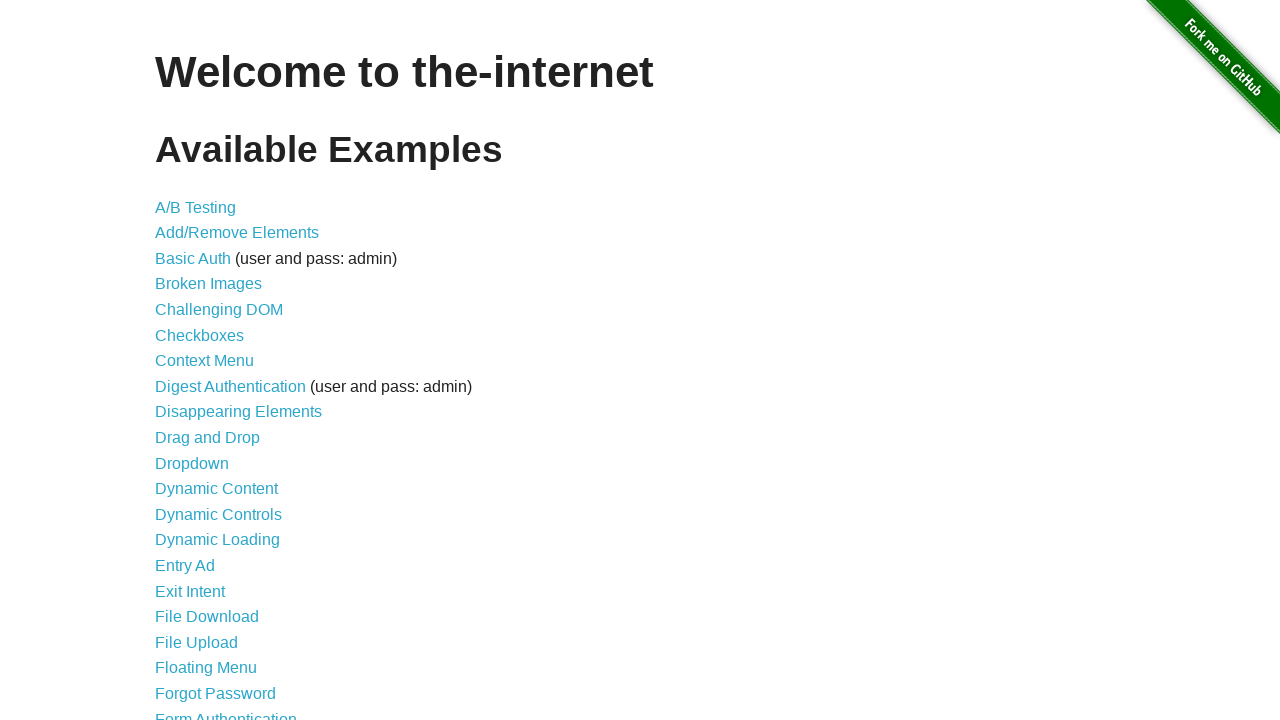

Checked for jQuery and injected it if not present
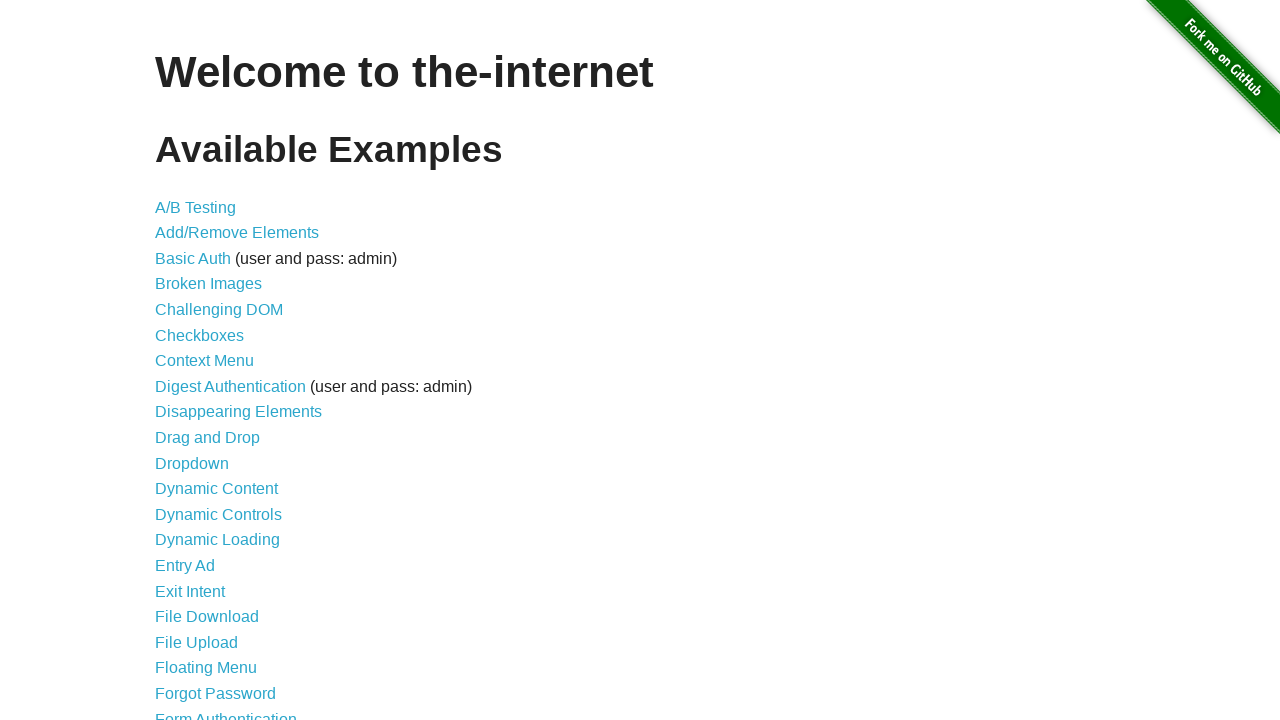

jQuery library loaded successfully
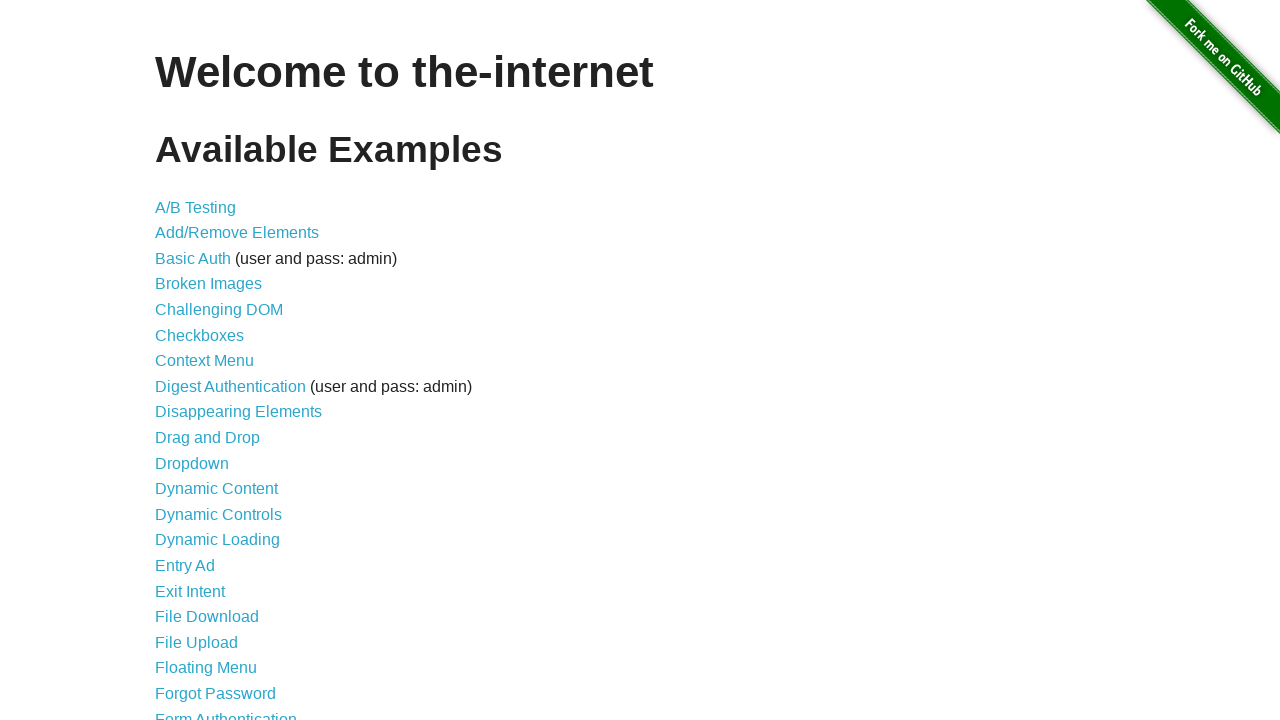

Injected jQuery Growl library script
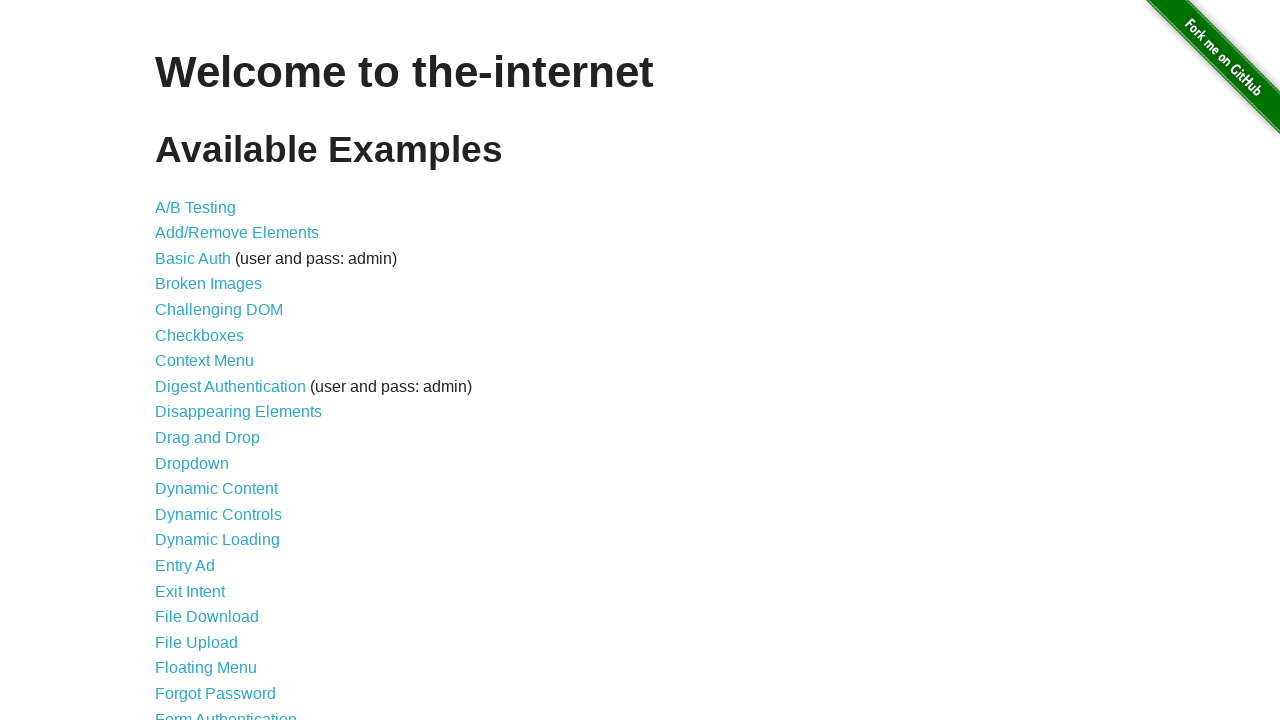

Injected jQuery Growl stylesheet
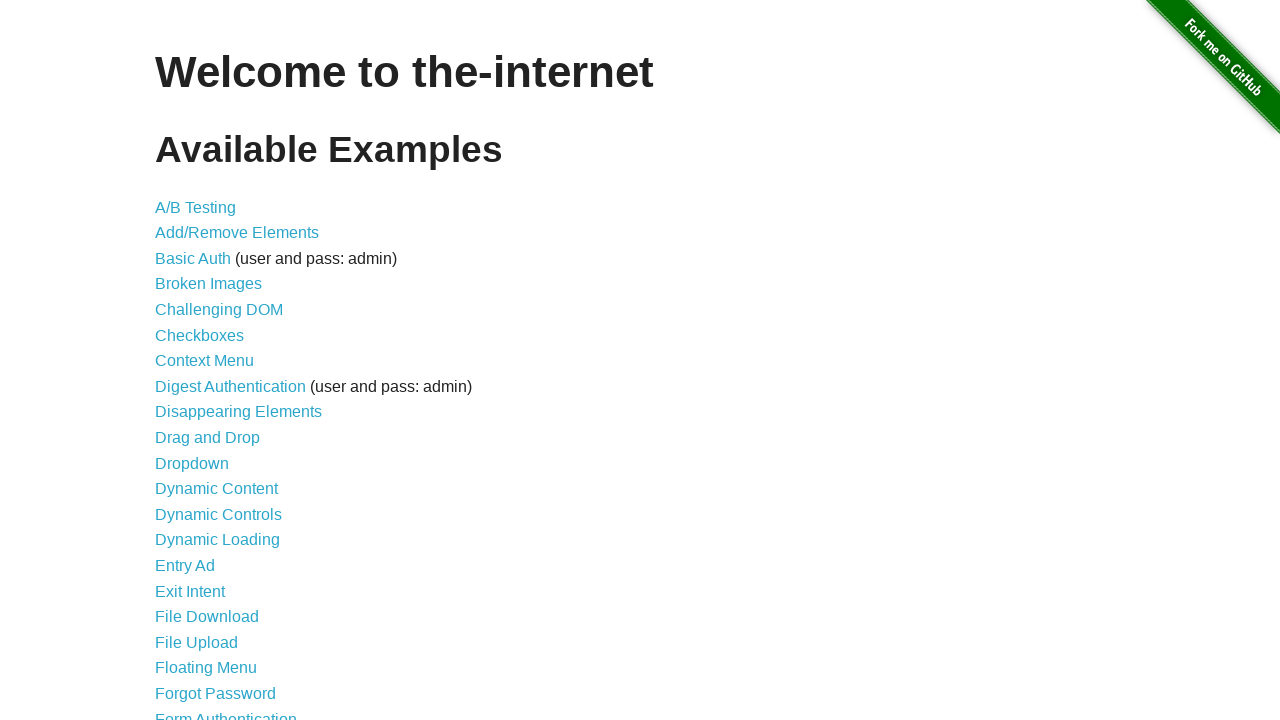

jQuery Growl library loaded and ready
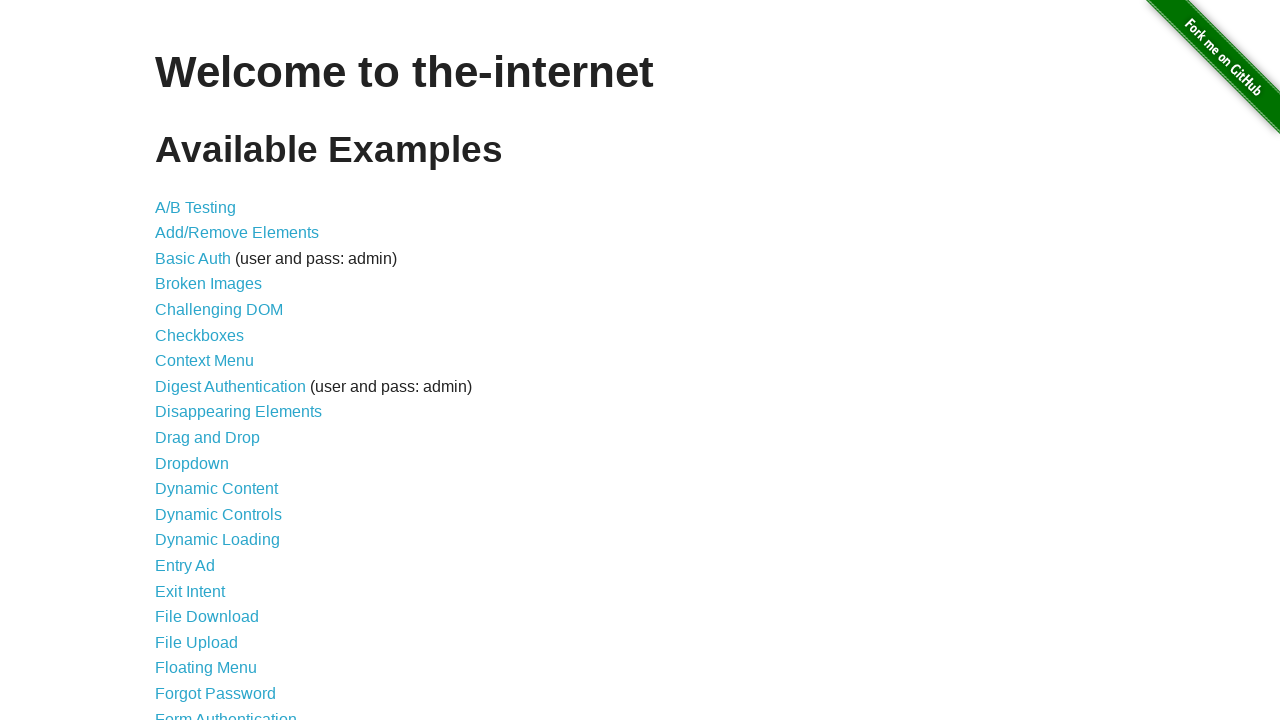

Displayed GET notification growl message
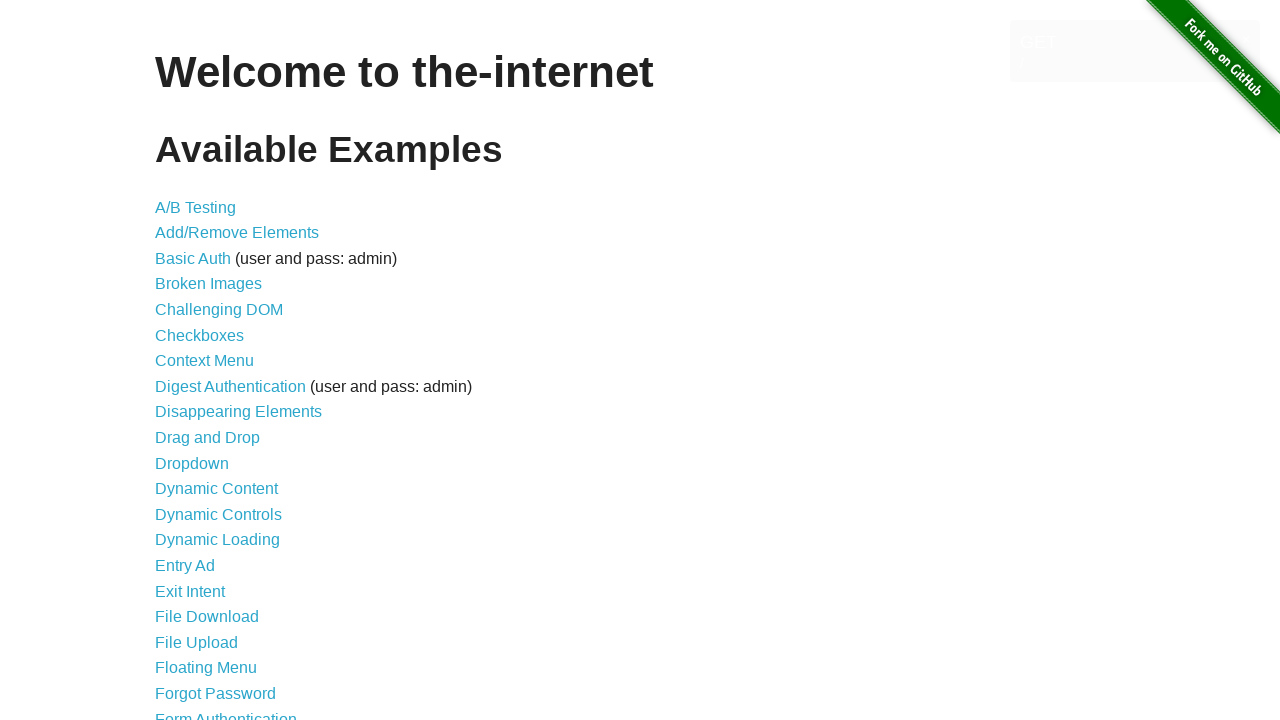

Displayed ERROR notification growl message
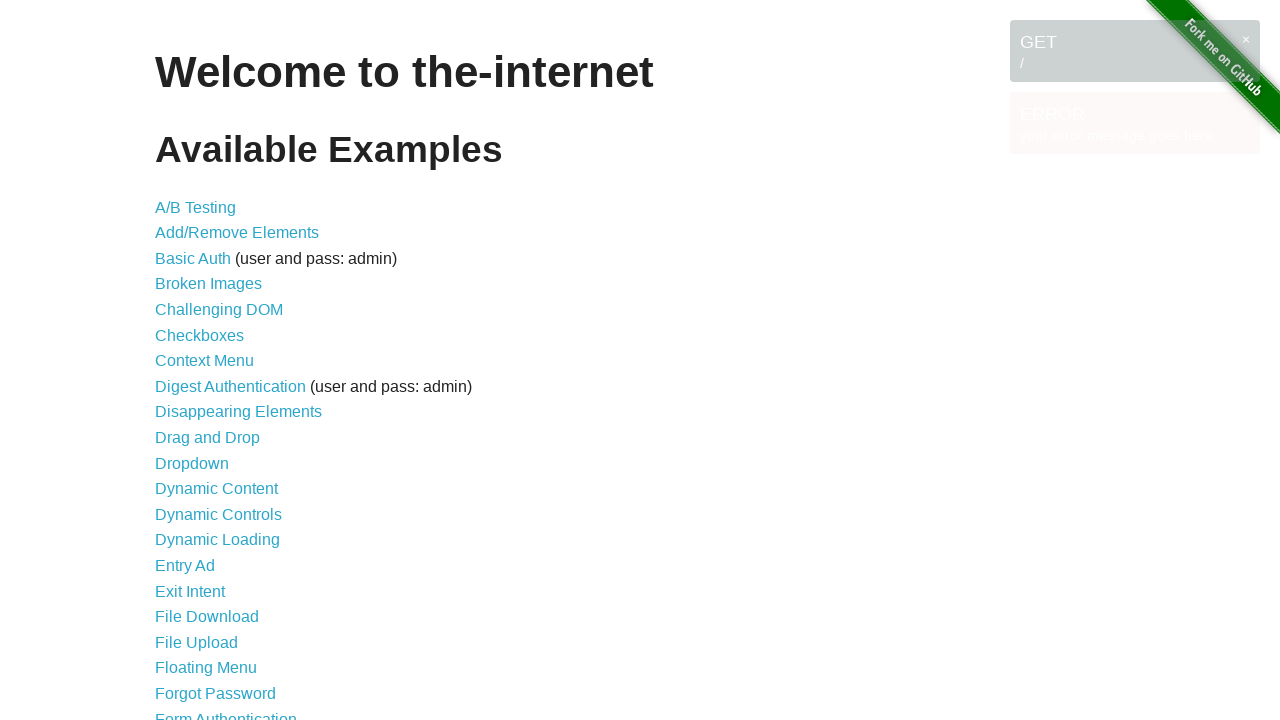

Displayed NOTICE notification growl message
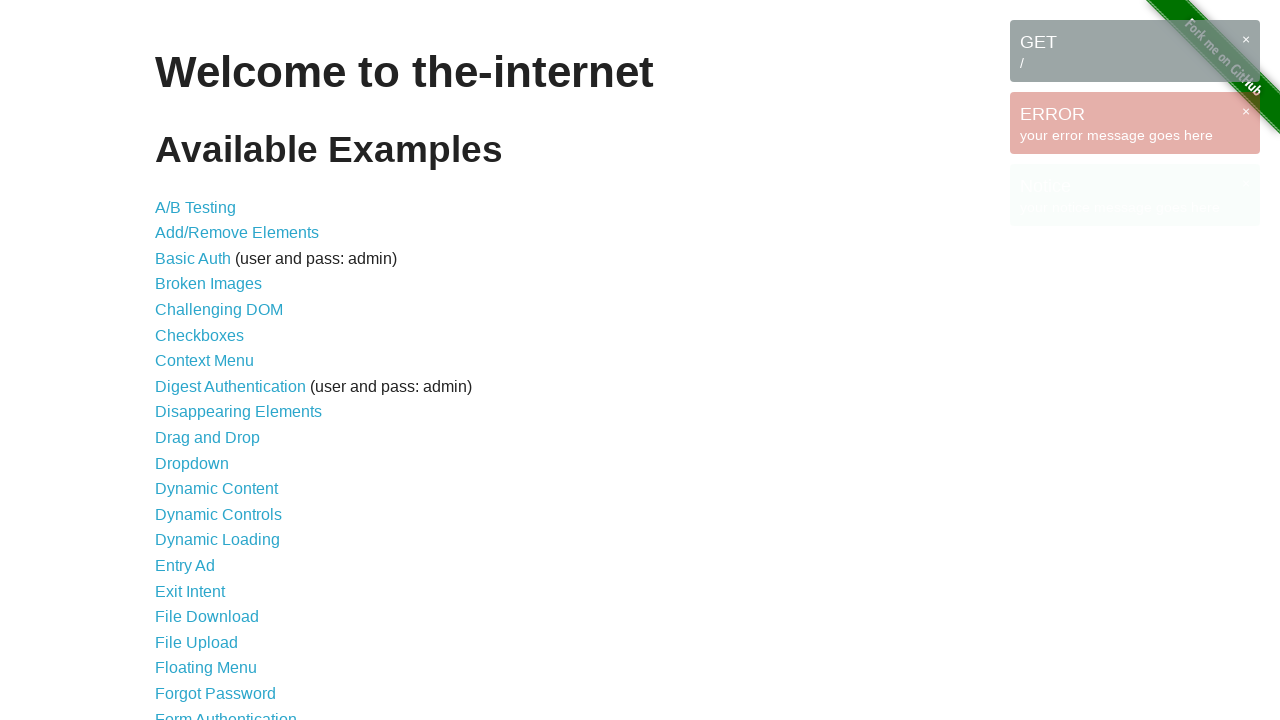

Displayed WARNING notification growl message
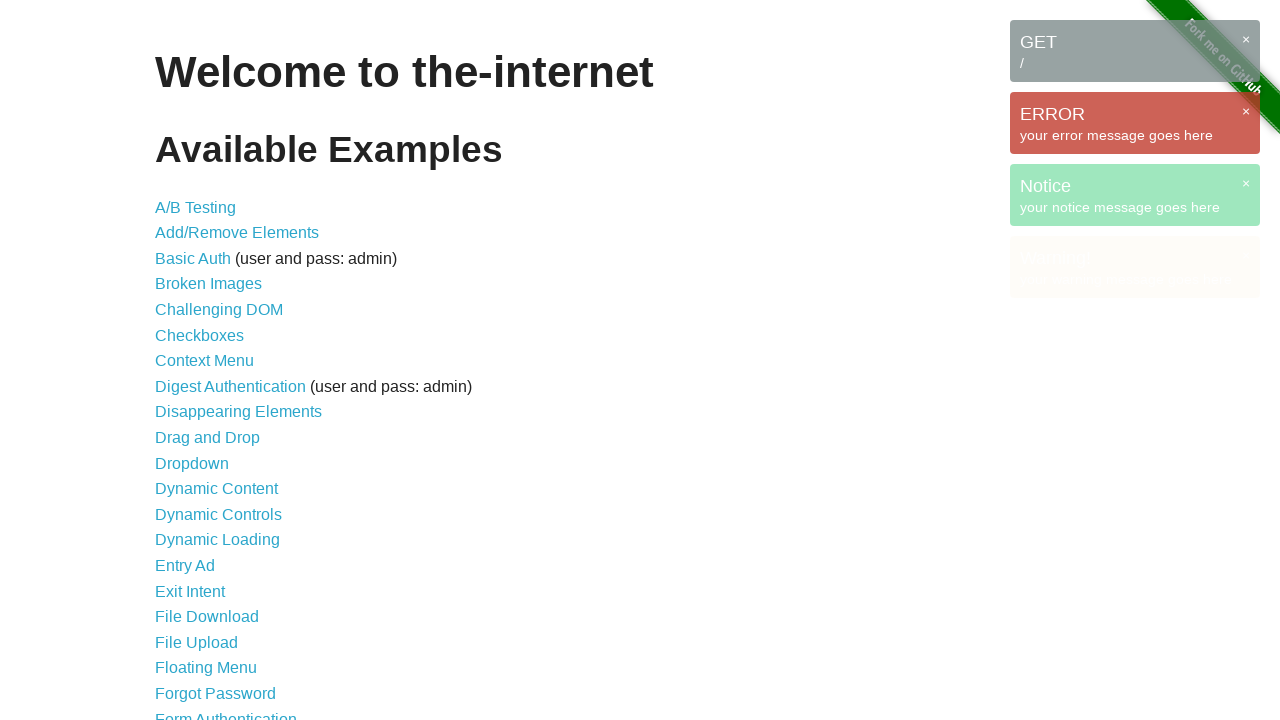

All growl notification messages displayed on page
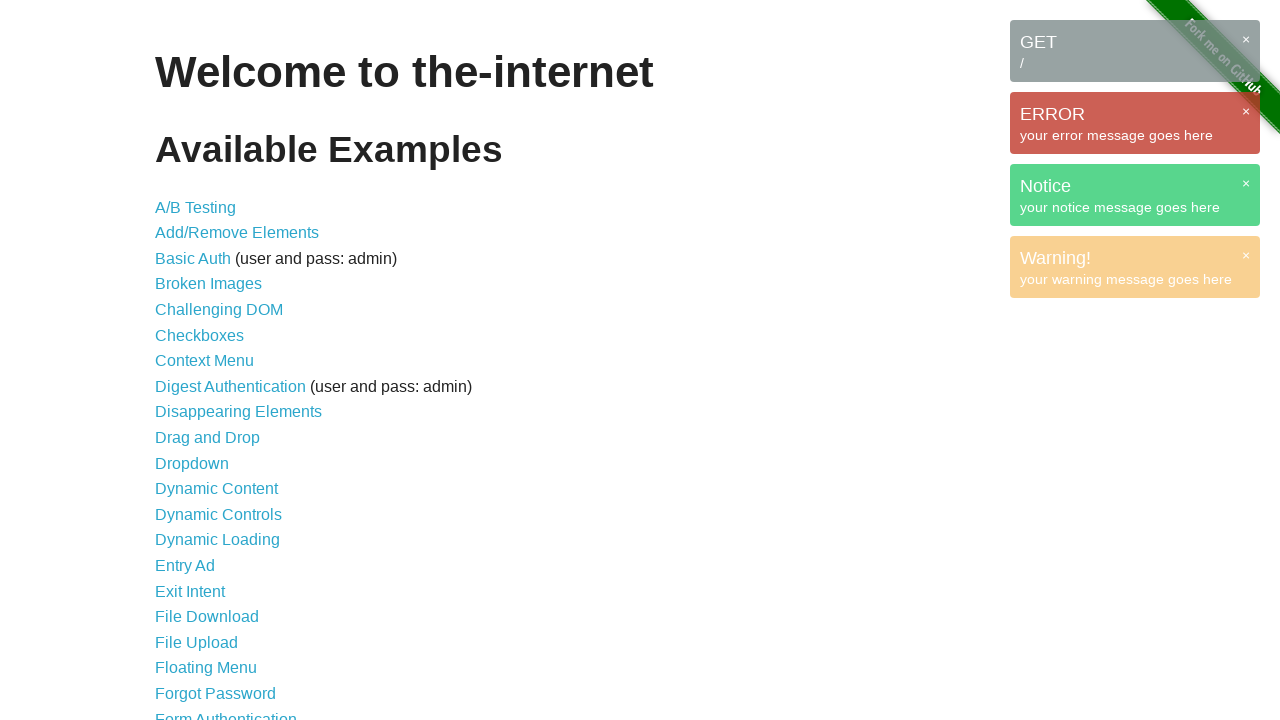

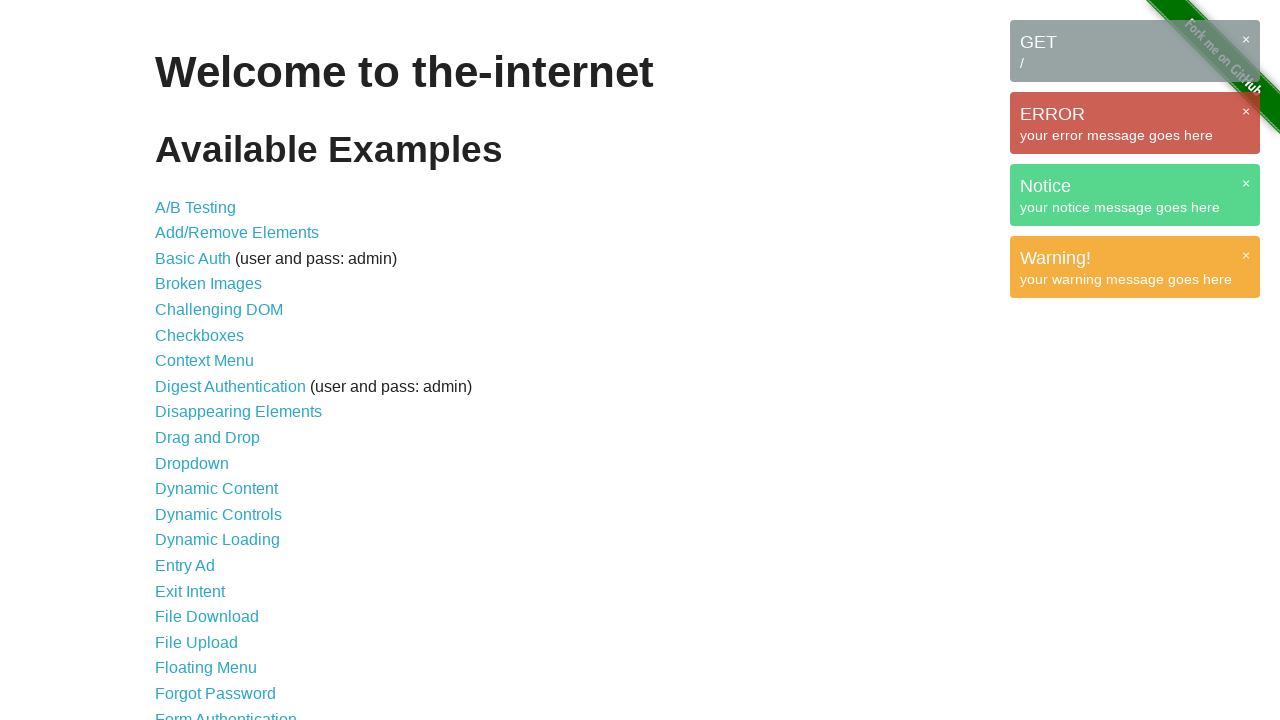